Tests that the complete all checkbox updates its state when individual items are completed or cleared

Starting URL: https://demo.playwright.dev/todomvc

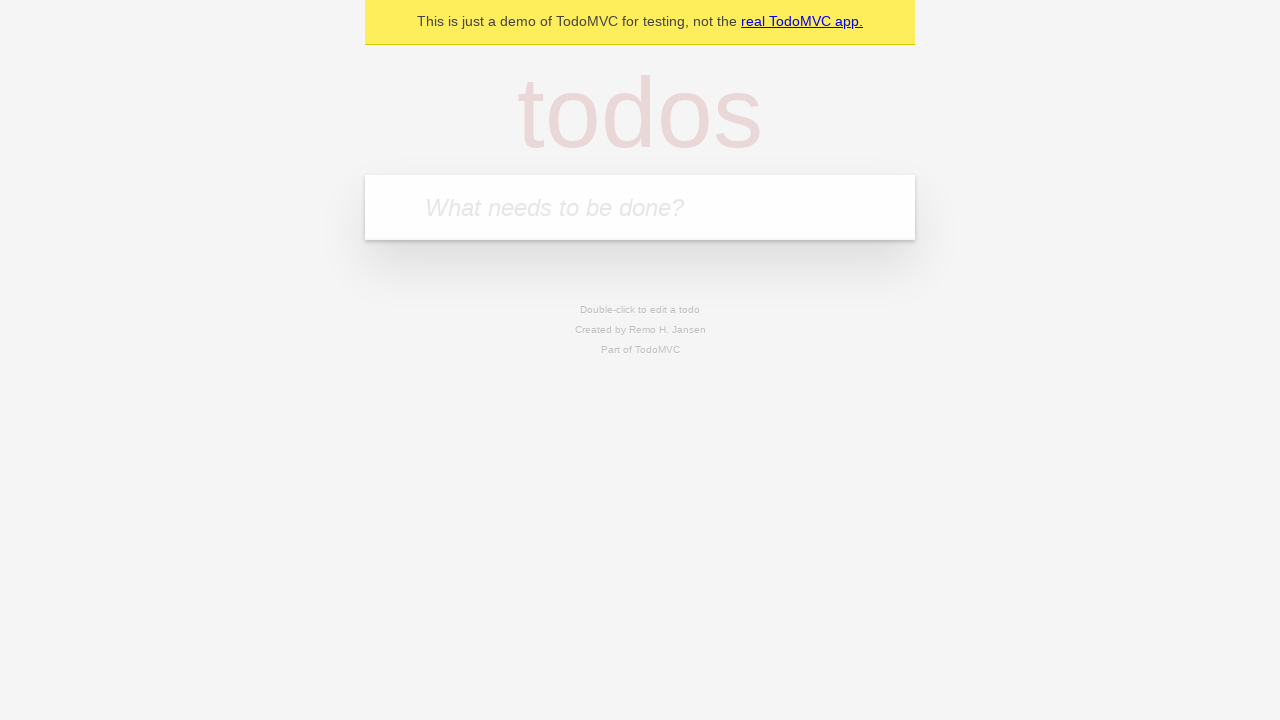

Filled todo input with 'buy some cheese' on internal:attr=[placeholder="What needs to be done?"i]
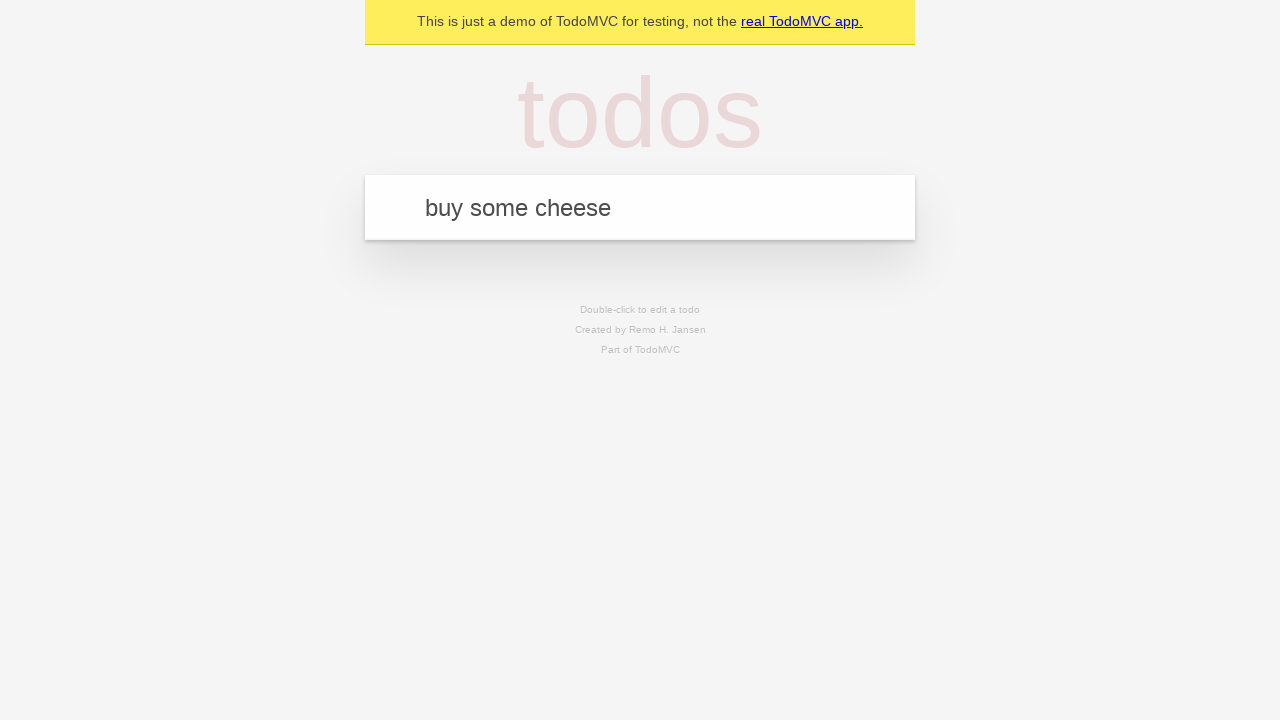

Pressed Enter to create todo 'buy some cheese' on internal:attr=[placeholder="What needs to be done?"i]
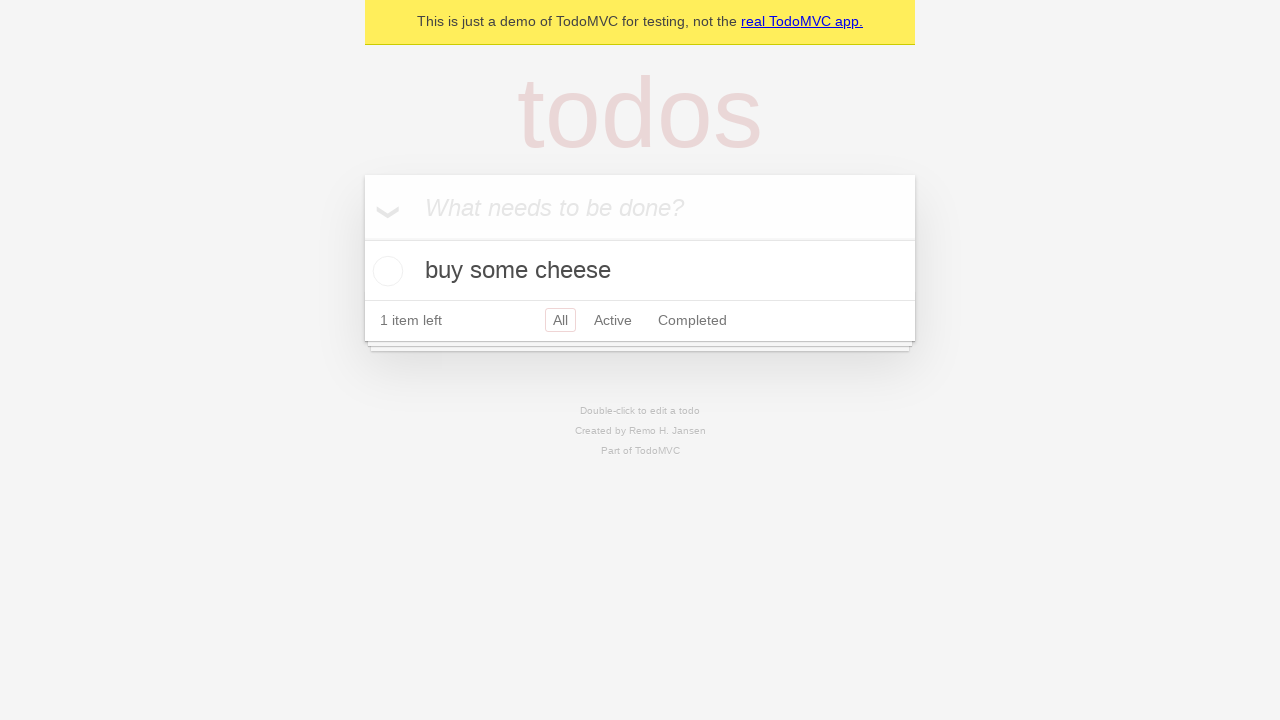

Filled todo input with 'feed the cat' on internal:attr=[placeholder="What needs to be done?"i]
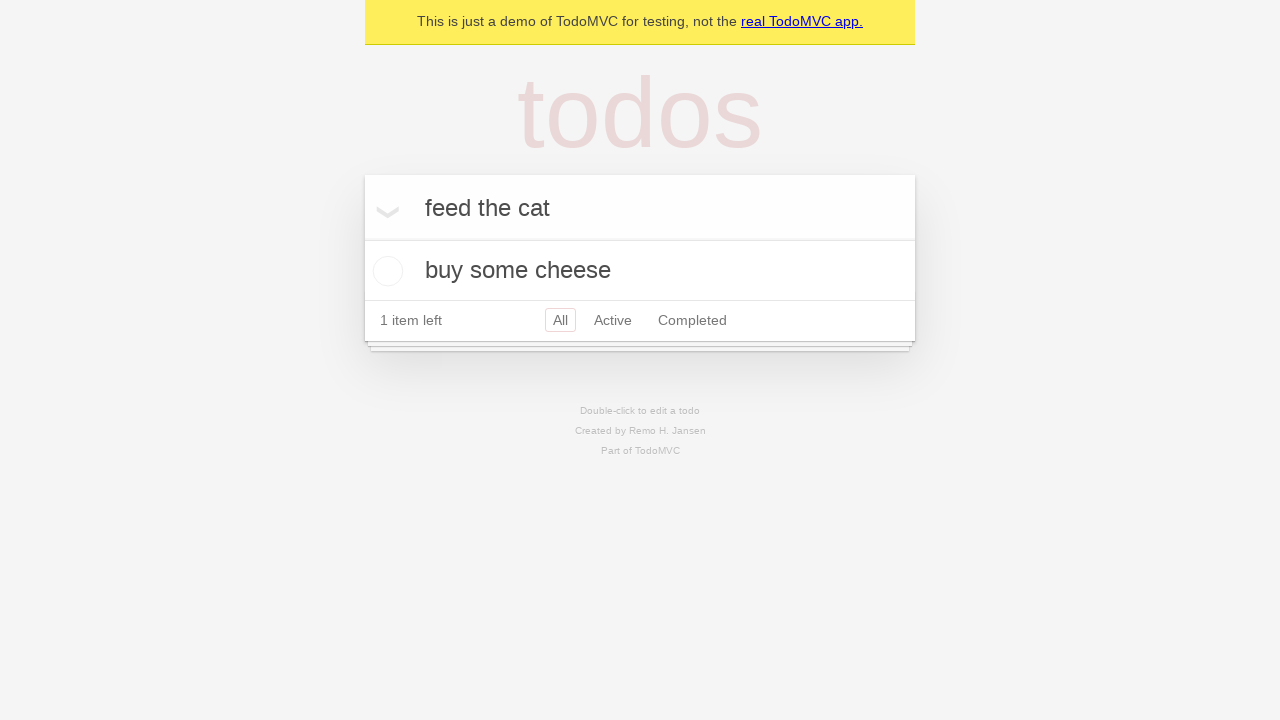

Pressed Enter to create todo 'feed the cat' on internal:attr=[placeholder="What needs to be done?"i]
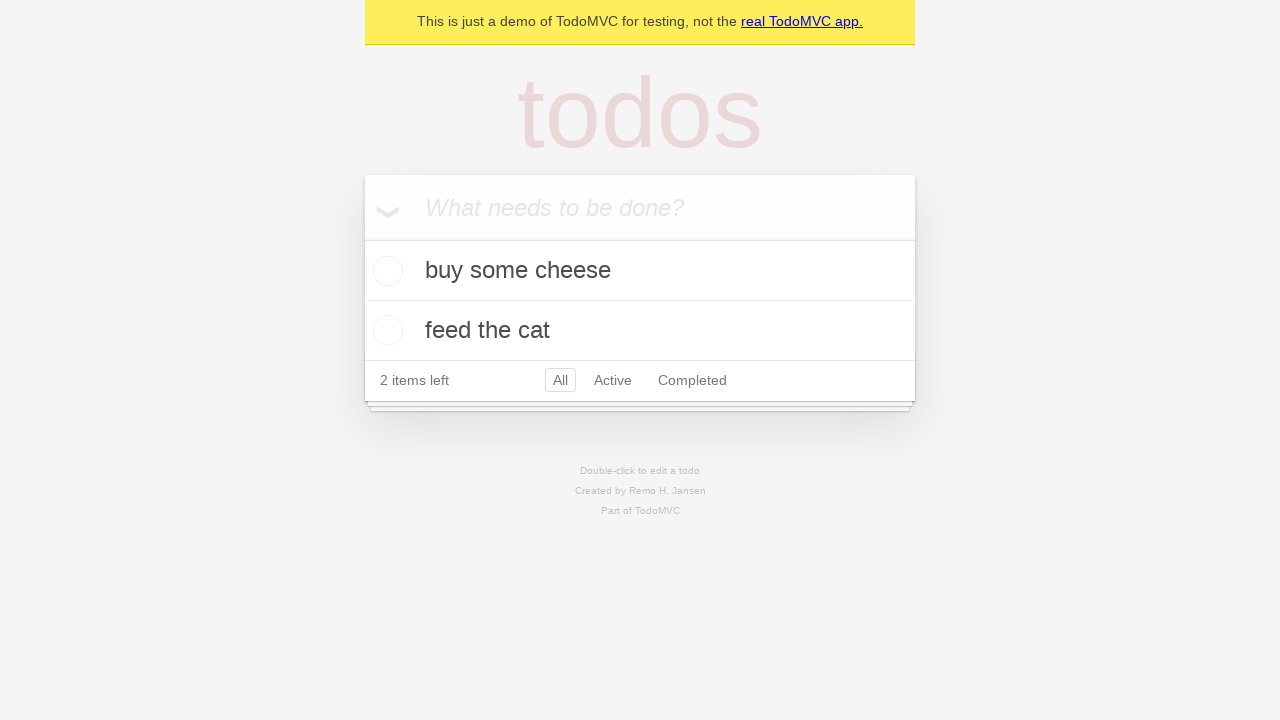

Filled todo input with 'book a doctors appointment' on internal:attr=[placeholder="What needs to be done?"i]
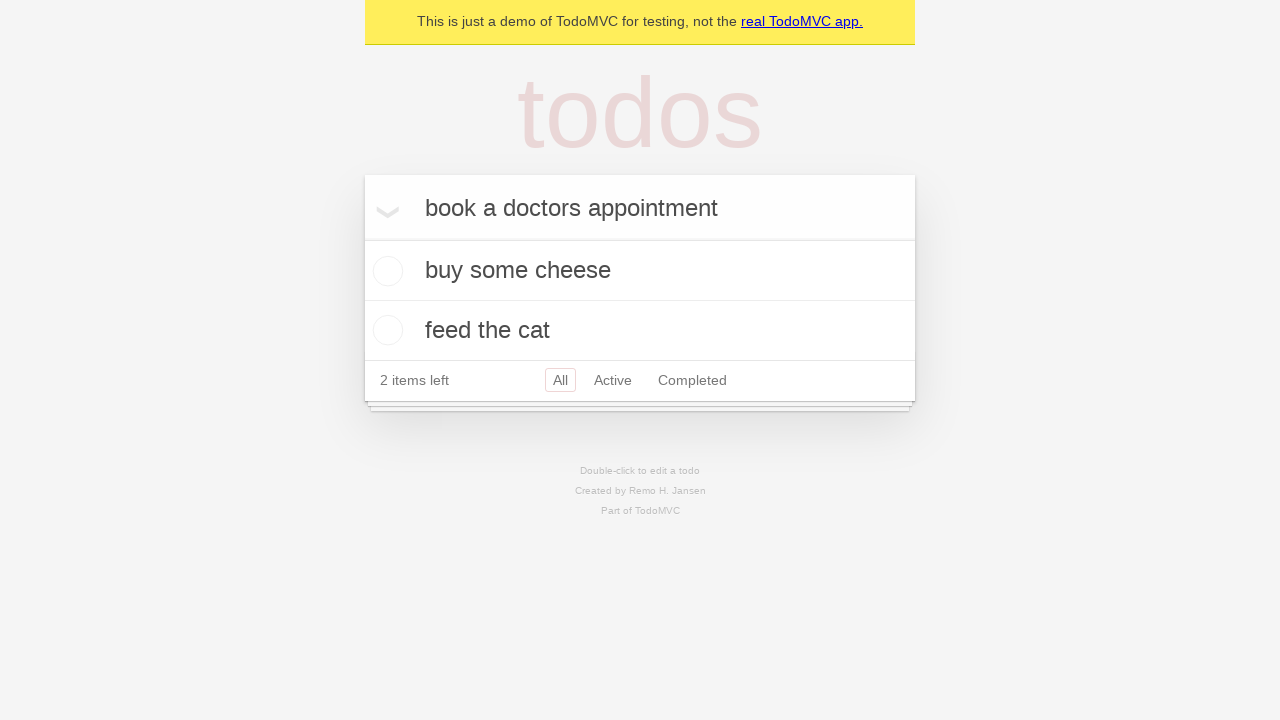

Pressed Enter to create todo 'book a doctors appointment' on internal:attr=[placeholder="What needs to be done?"i]
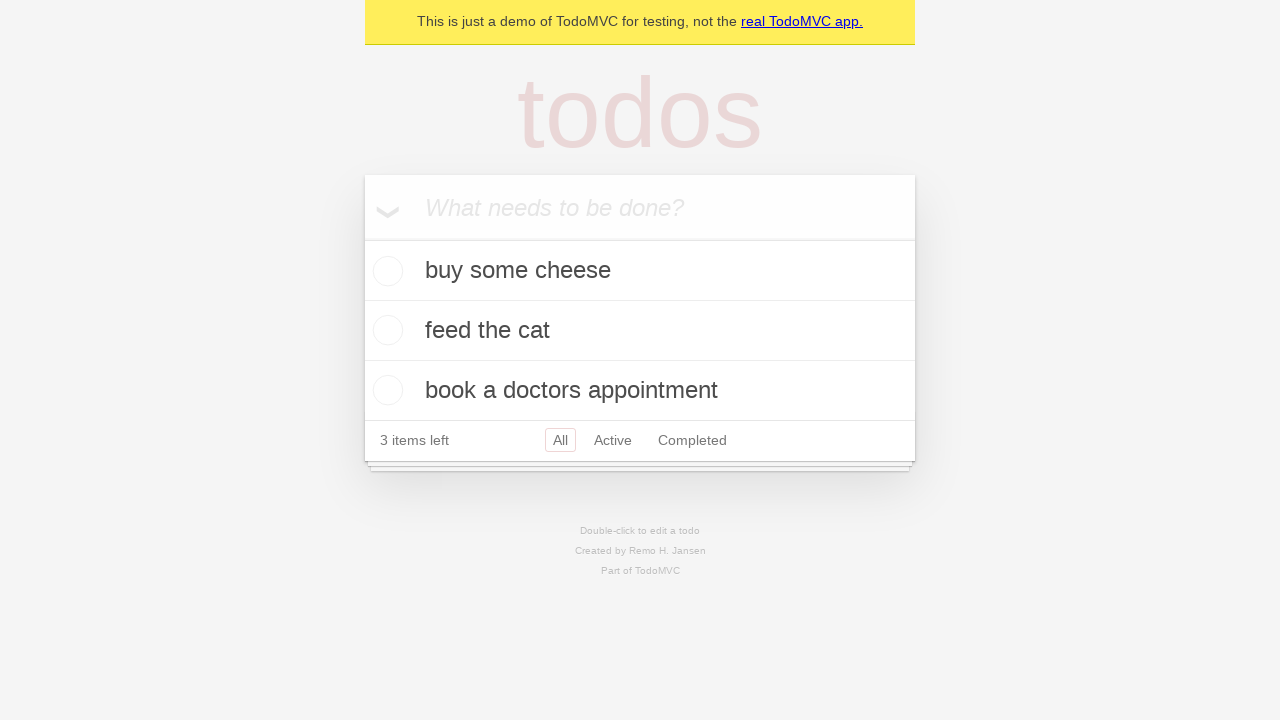

Waited for all three todos to be created
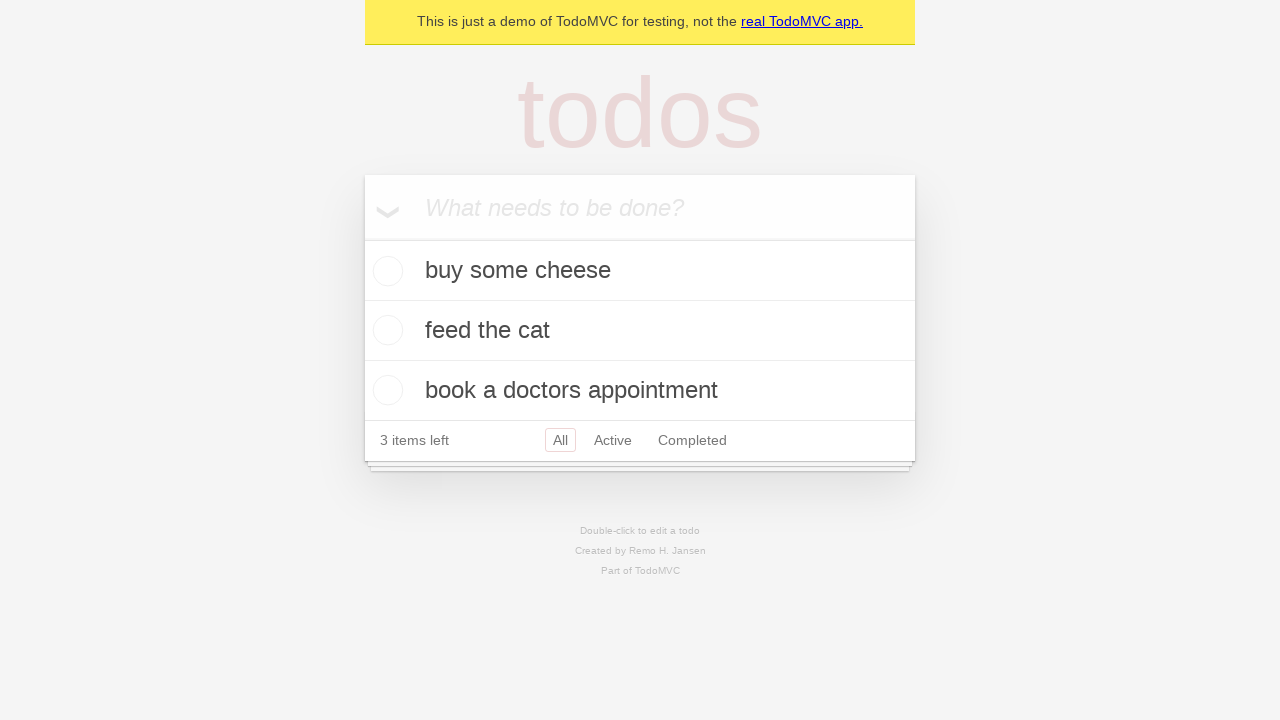

Checked the 'Mark all as complete' checkbox at (362, 238) on internal:label="Mark all as complete"i
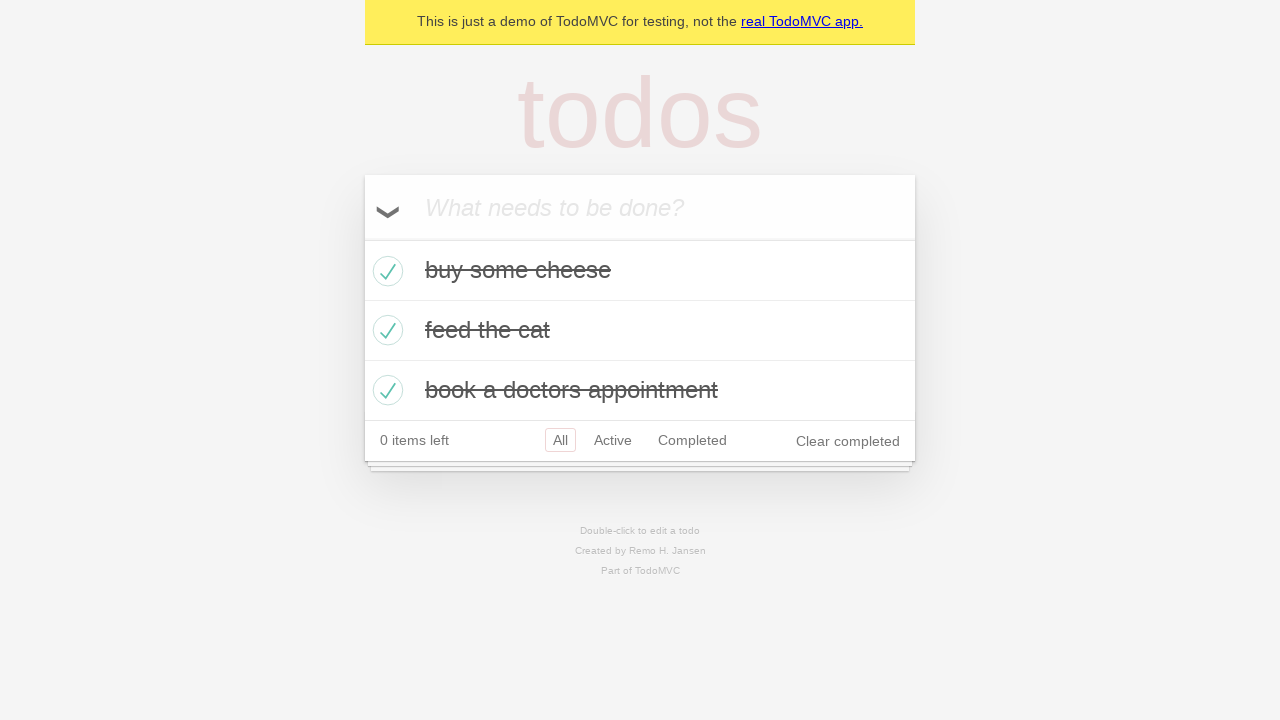

Unchecked the first todo item at (385, 271) on internal:testid=[data-testid="todo-item"s] >> nth=0 >> internal:role=checkbox
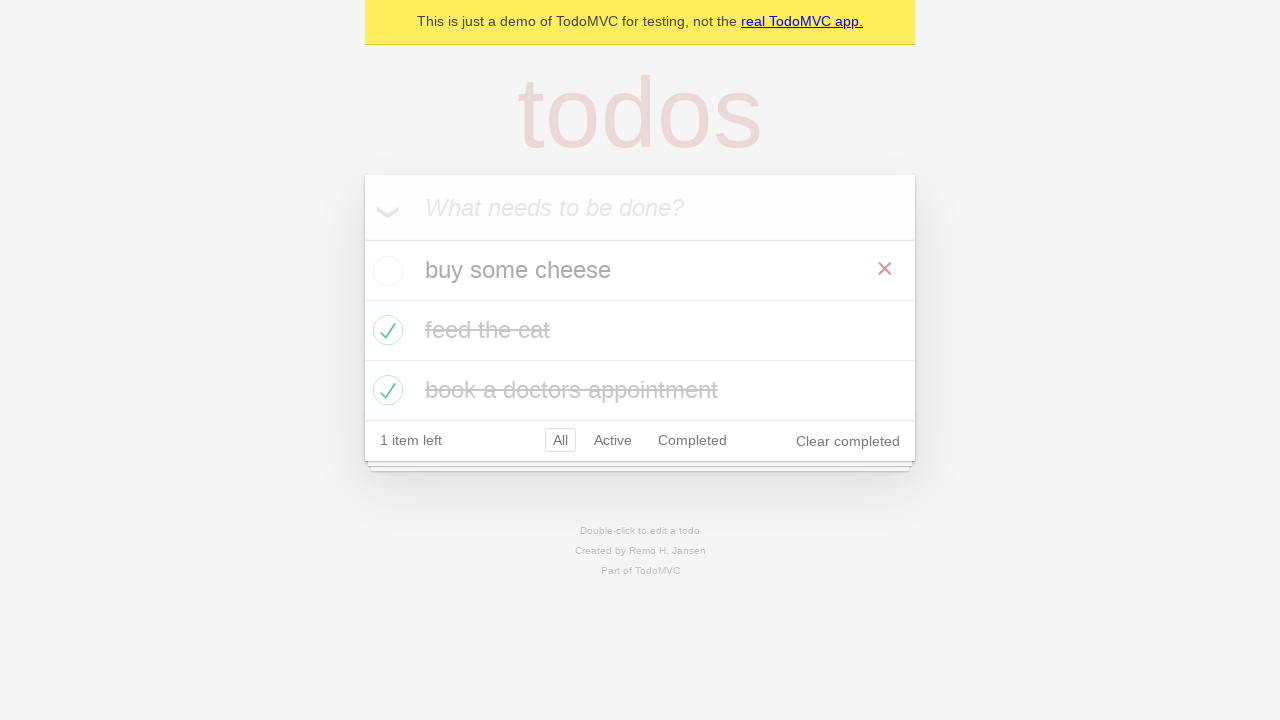

Checked the first todo item again at (385, 271) on internal:testid=[data-testid="todo-item"s] >> nth=0 >> internal:role=checkbox
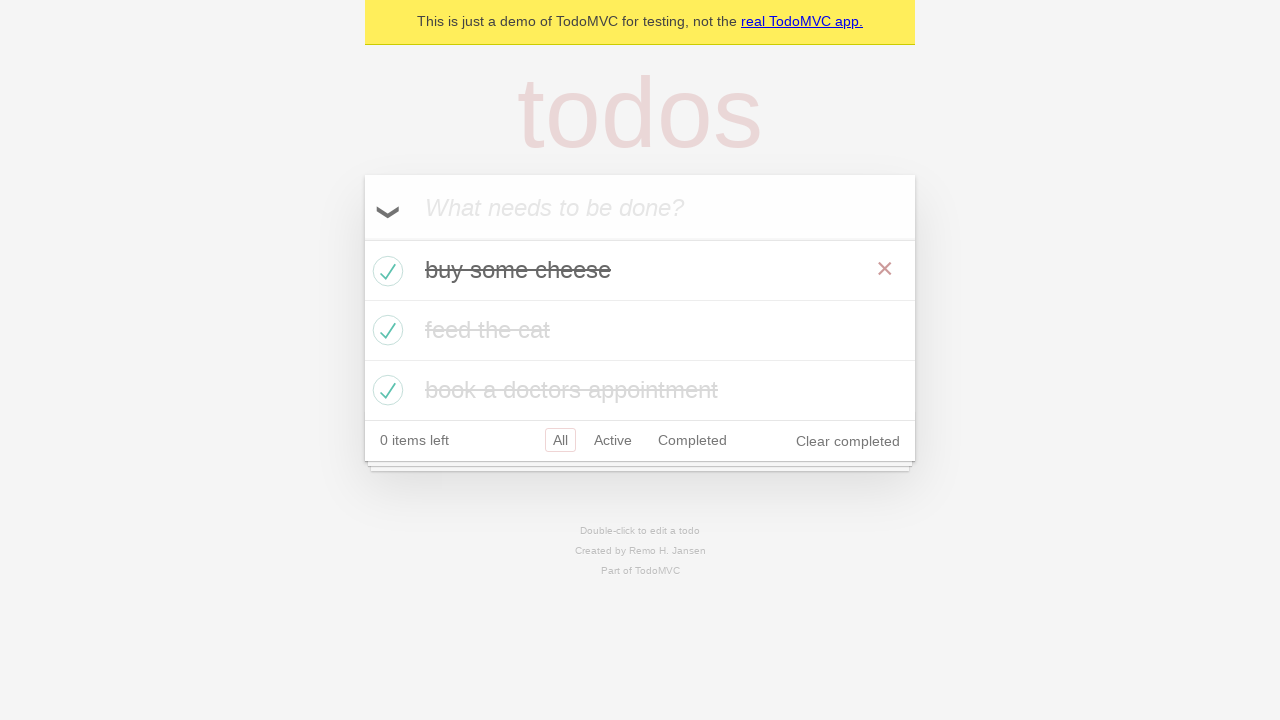

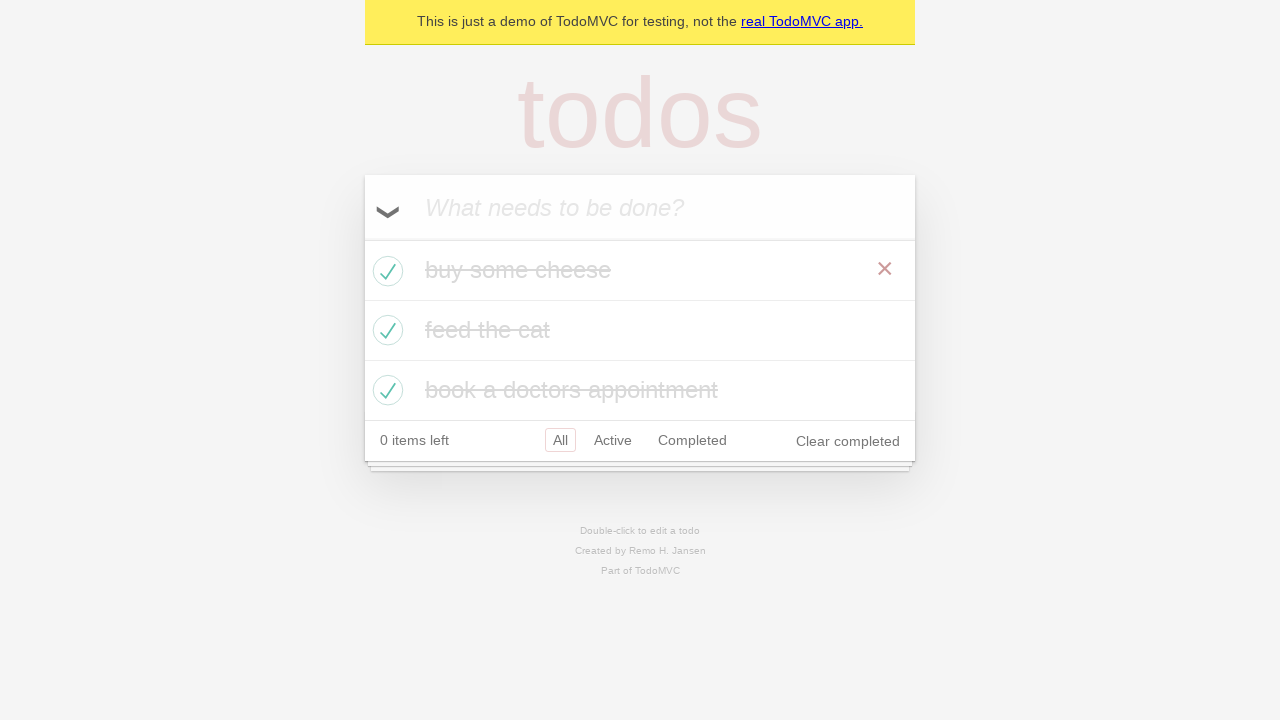